Clicks the first button to trigger a JavaScript alert, accepts it, and verifies the result message appears

Starting URL: https://the-internet.herokuapp.com/javascript_alerts

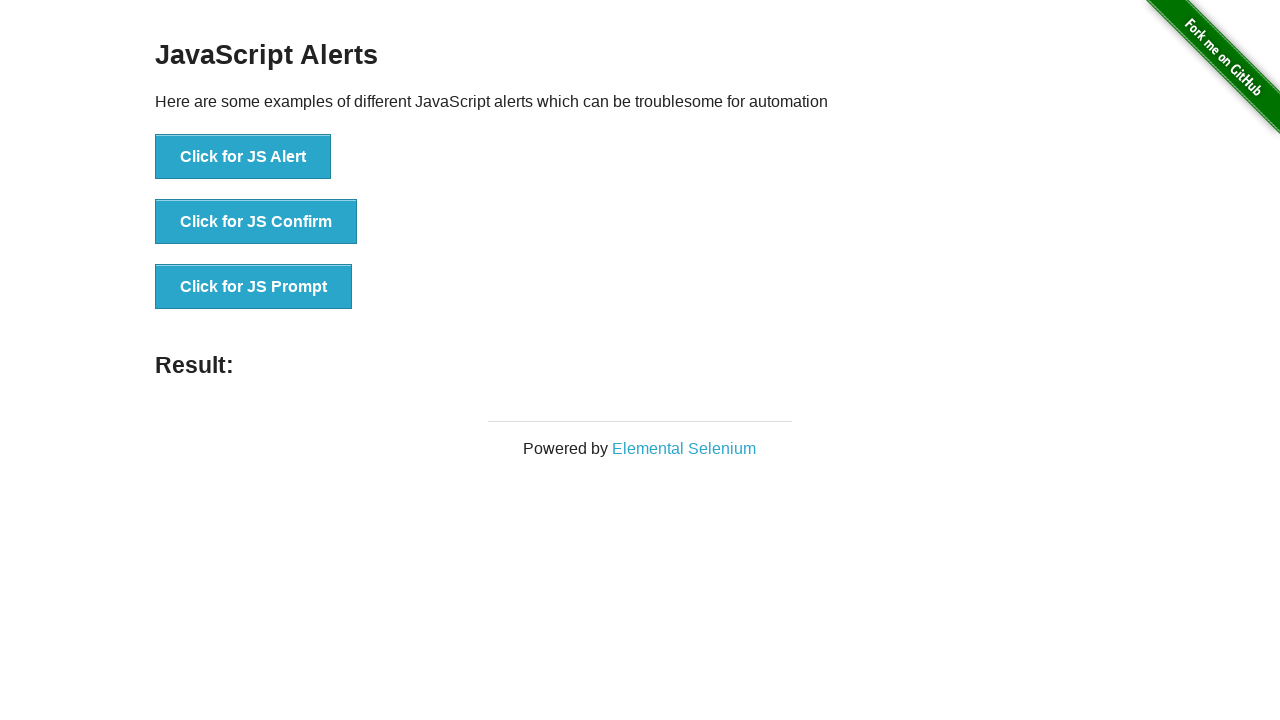

Clicked first button to trigger JavaScript alert at (243, 157) on #content > div > ul > li:nth-child(1) > button
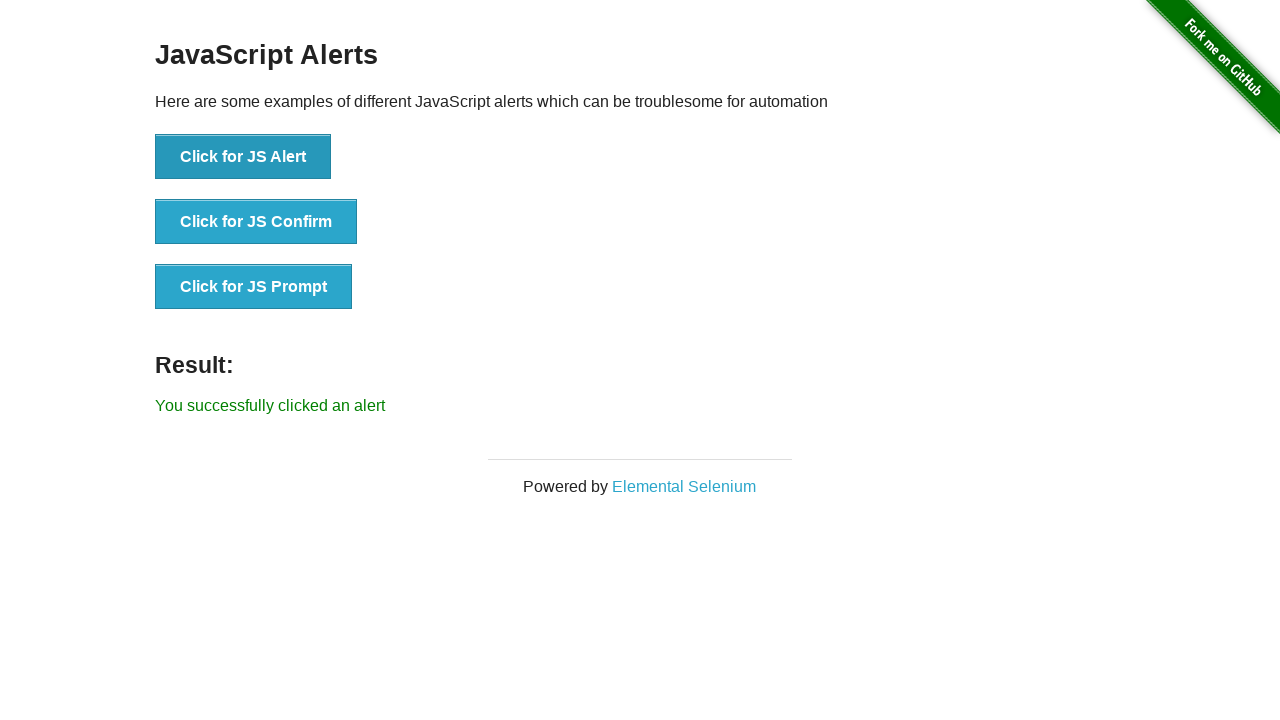

Set up dialog handler to accept alert
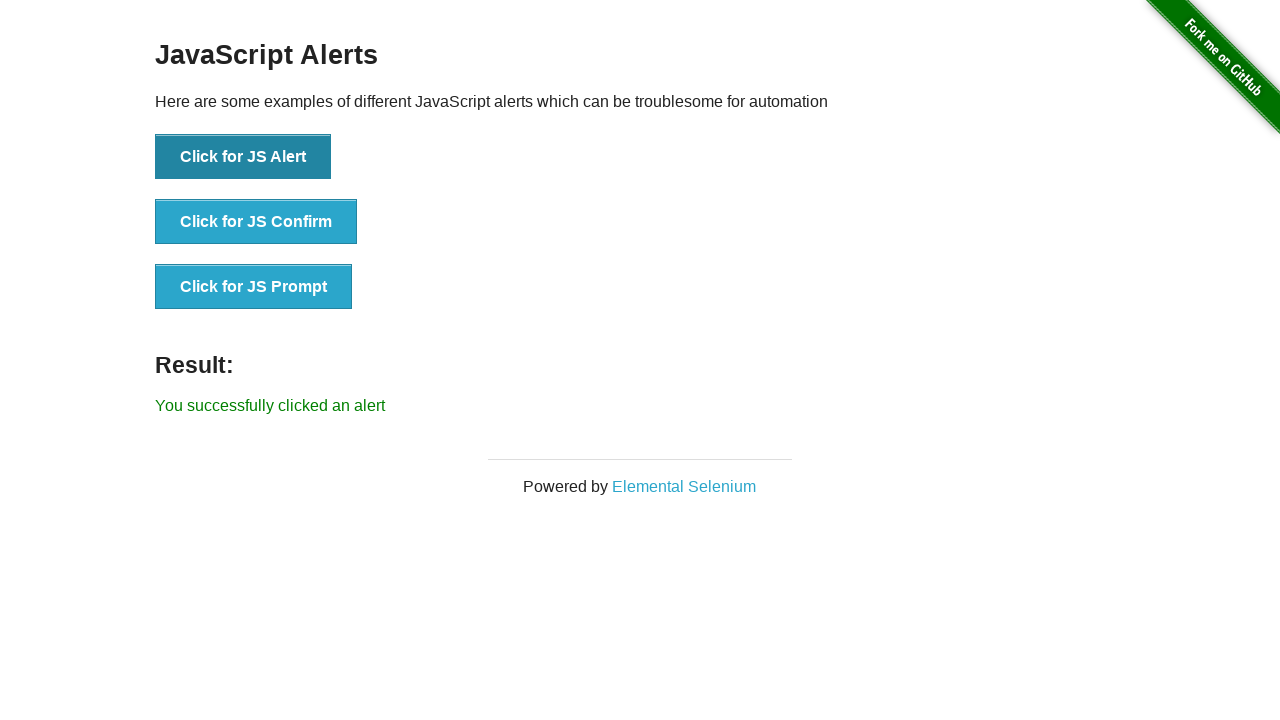

Alert was accepted and result message appeared
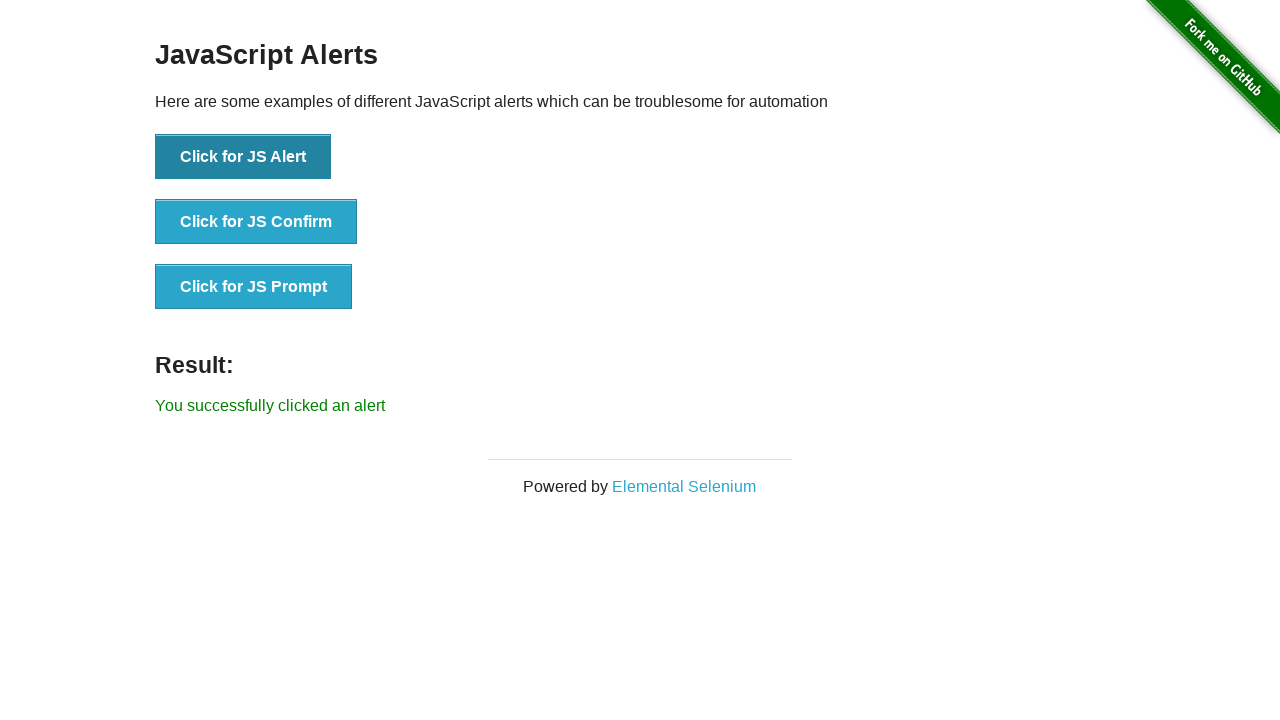

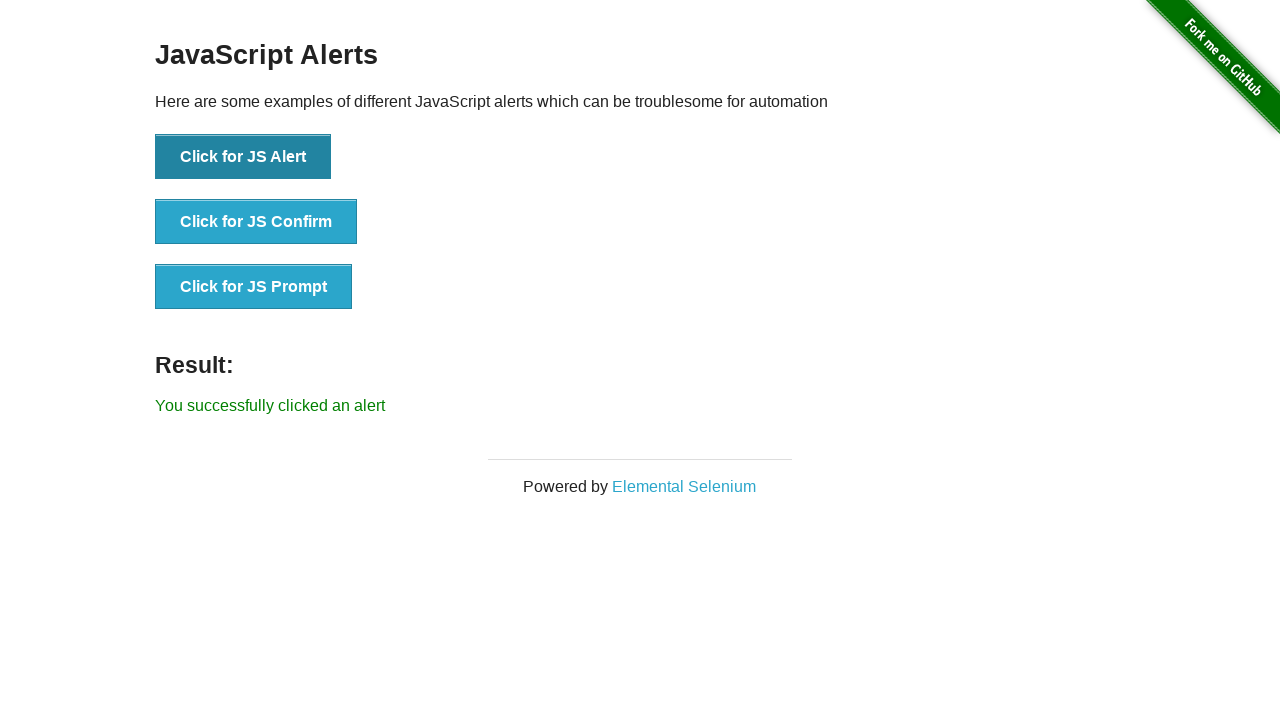